Navigates to Shoes & Accessories page via the Uniforms menu and verifies the page URL matches the expected URL

Starting URL: https://www.glendale.com

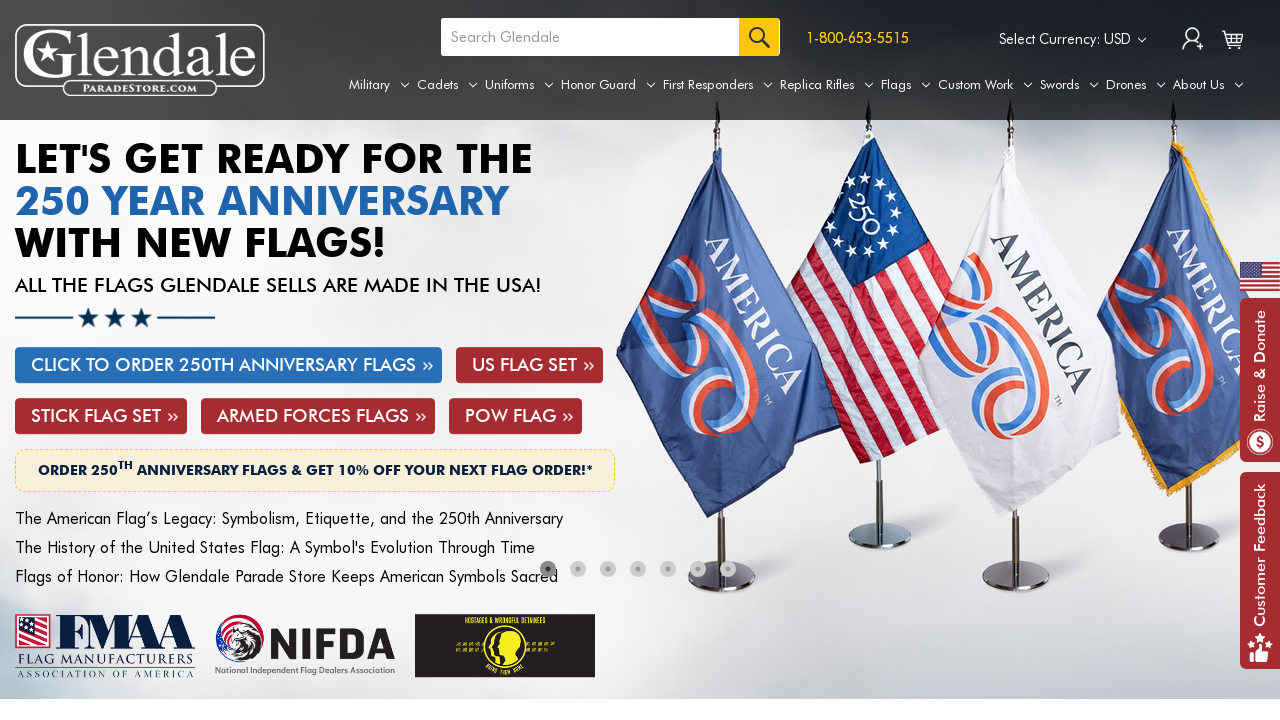

Hovered over Uniforms menu to reveal submenu at (519, 85) on a[aria-label='Uniforms']
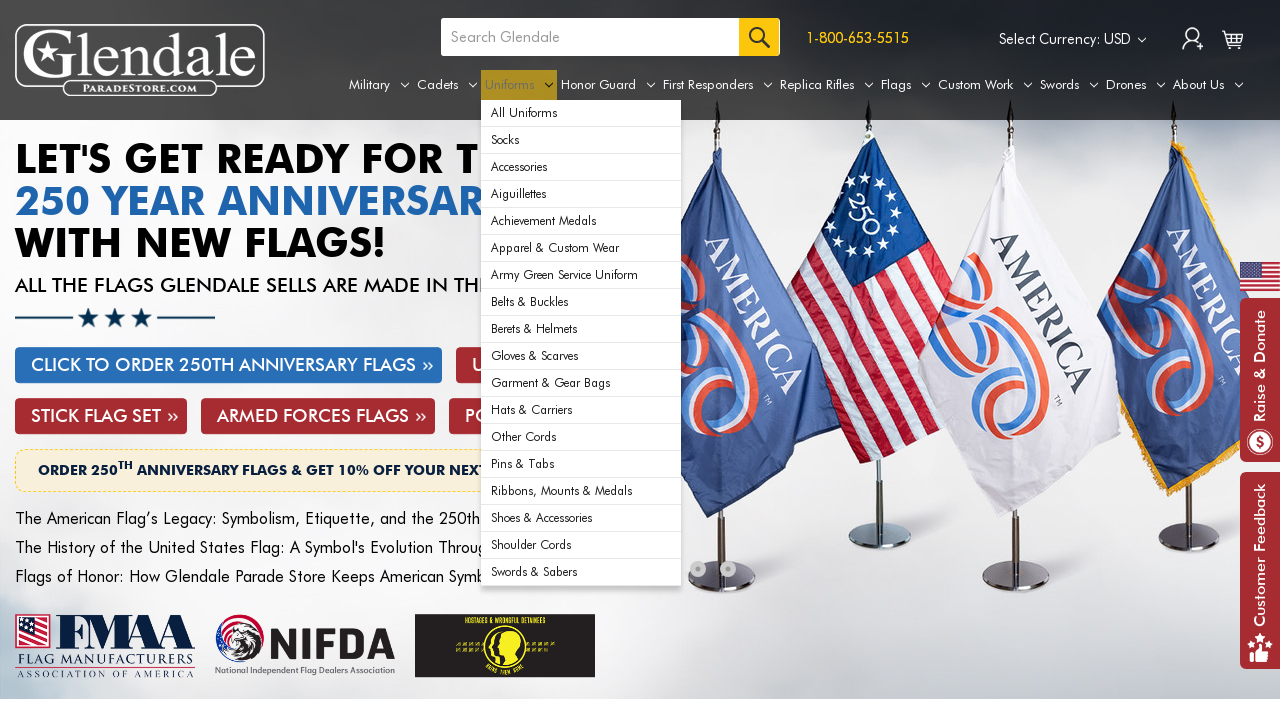

Clicked on Shoes & Accessories link from Uniforms submenu at (581, 518) on div#navPages-29 ul.navPage-subMenu-list li:nth-child(16) a
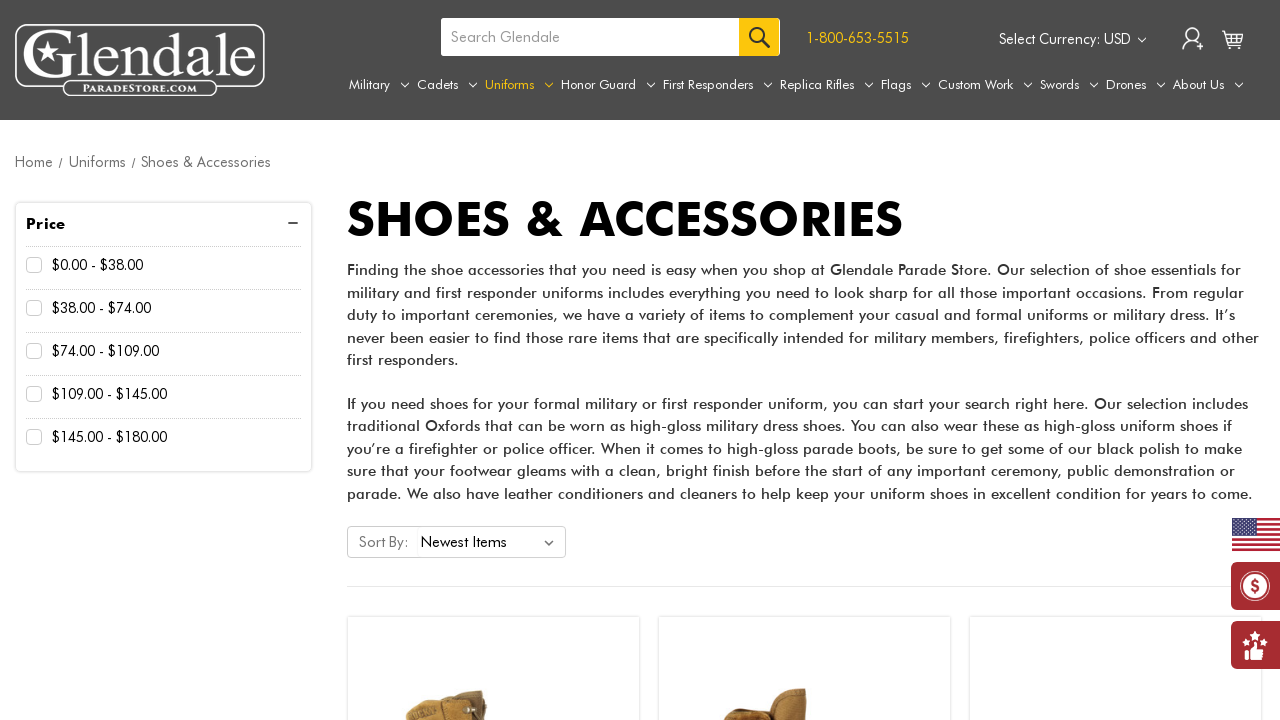

Verified page URL matches expected pattern /uniforms/shoes-accessories/
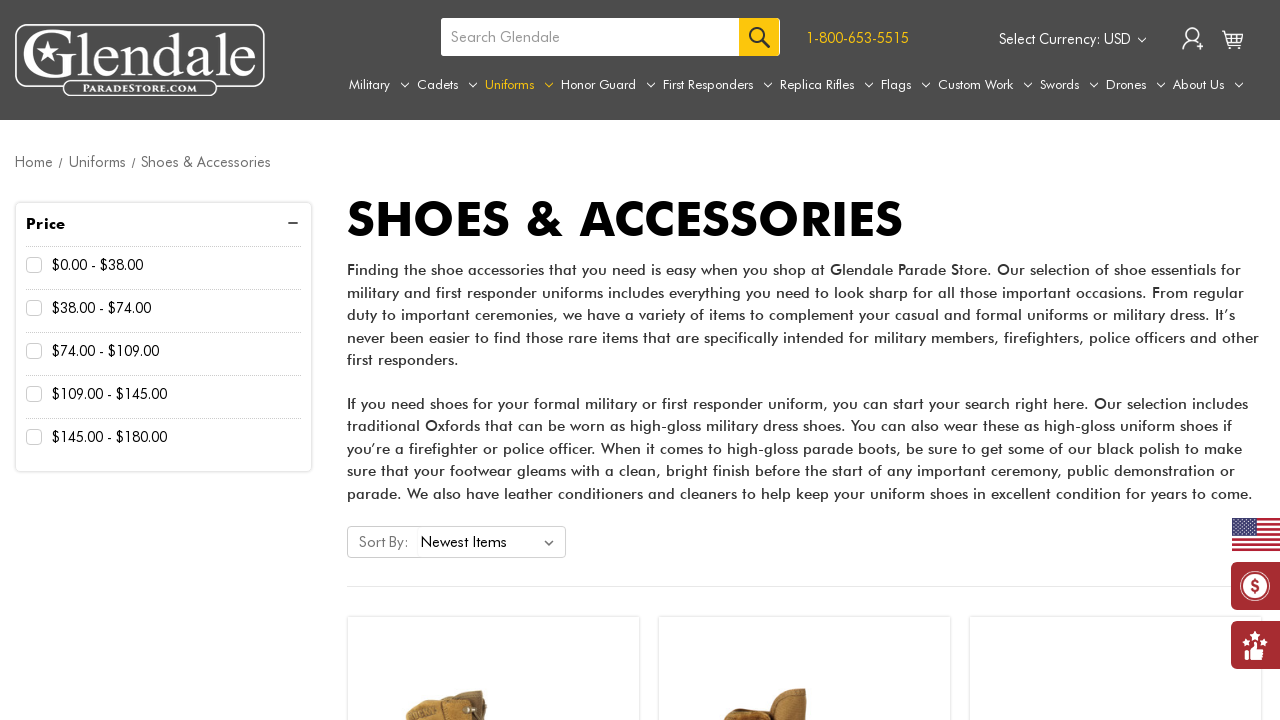

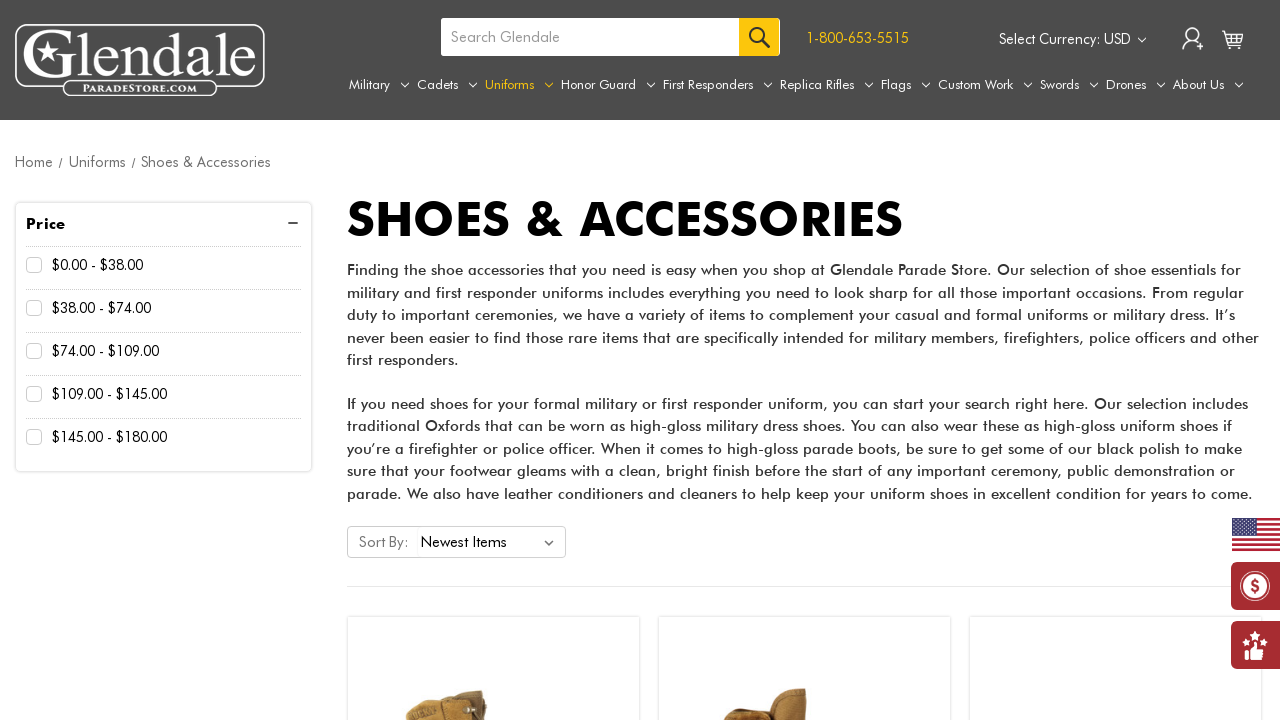